Tests navigation through NVIDIA's GeForce graphics cards product page by clicking through menu items to navigate from the main page to the RTX 5090 product selection.

Starting URL: https://www.nvidia.com/en-us/geforce/graphics-cards/

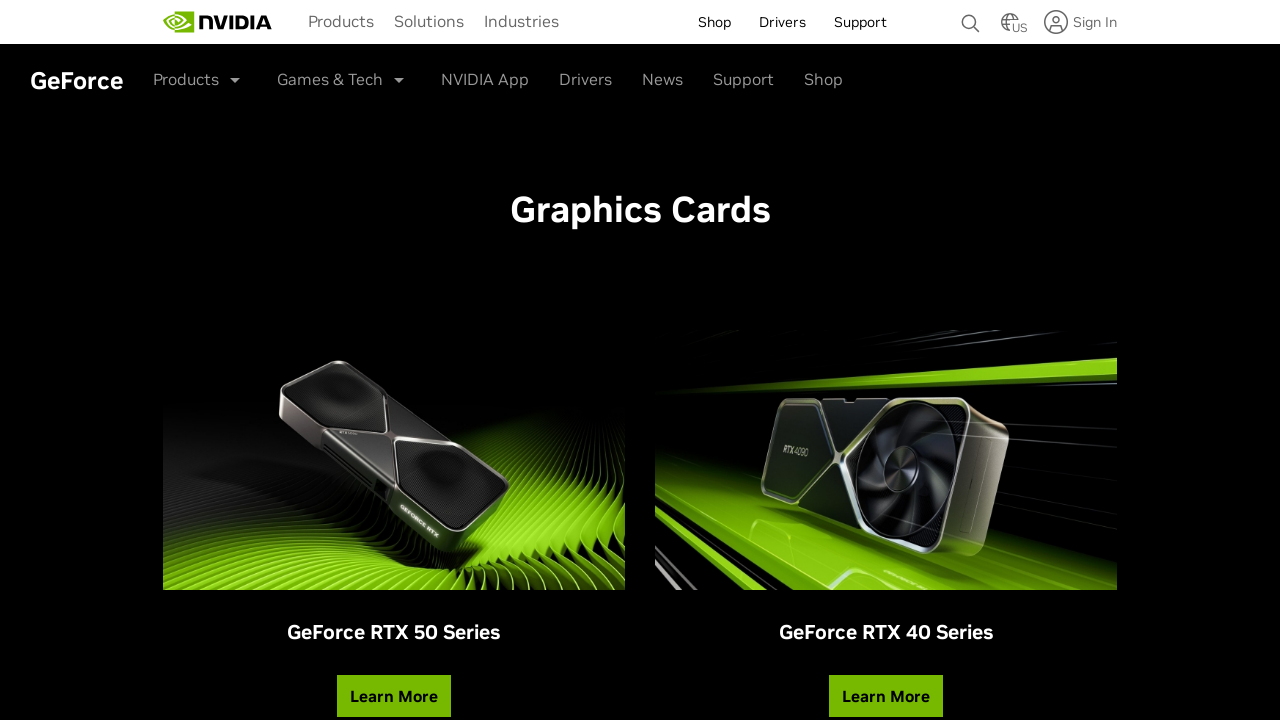

Waited for product menu item to load
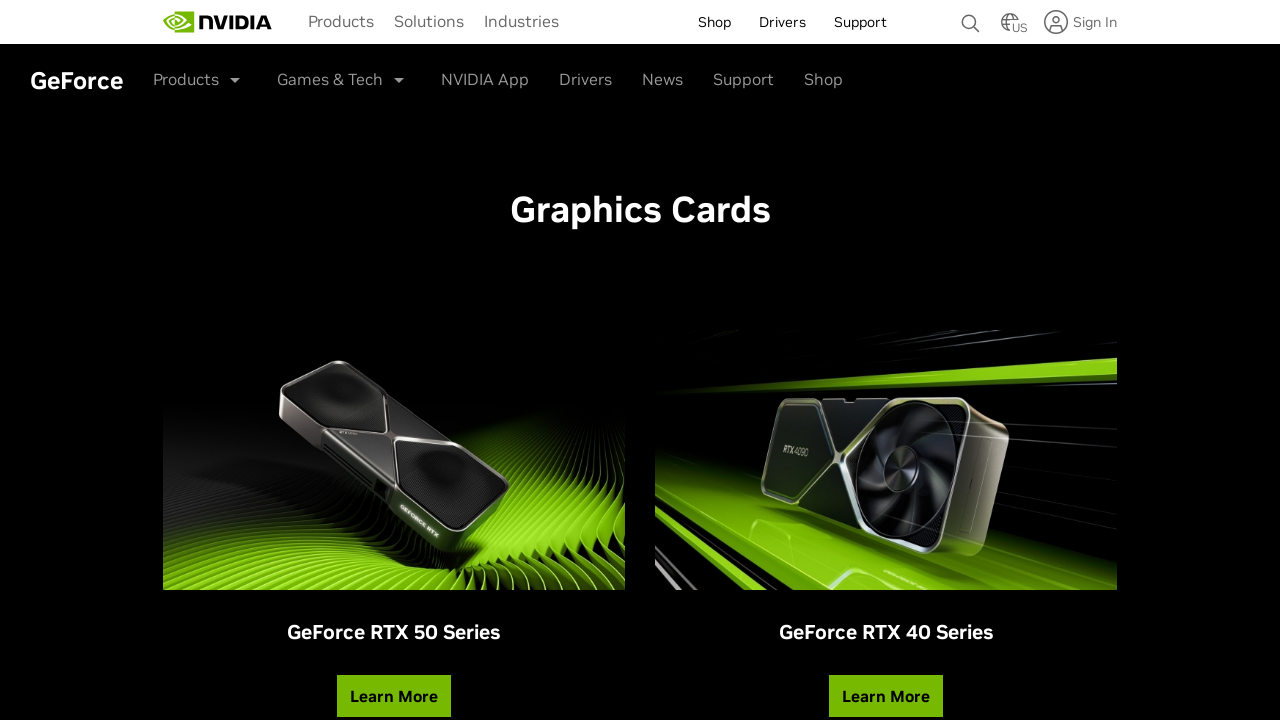

Clicked on product menu item at (200, 77) on .sub-brand-item
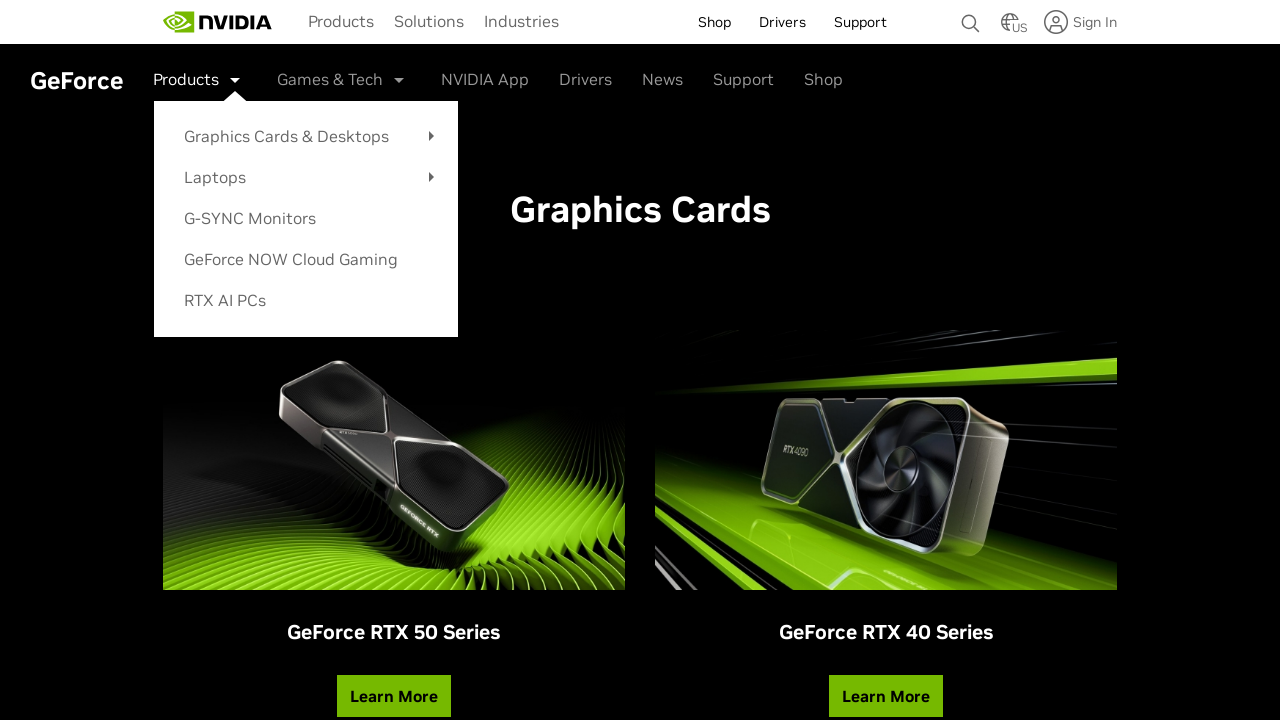

Waited for 'Graphics Cards & Desktops' option to load
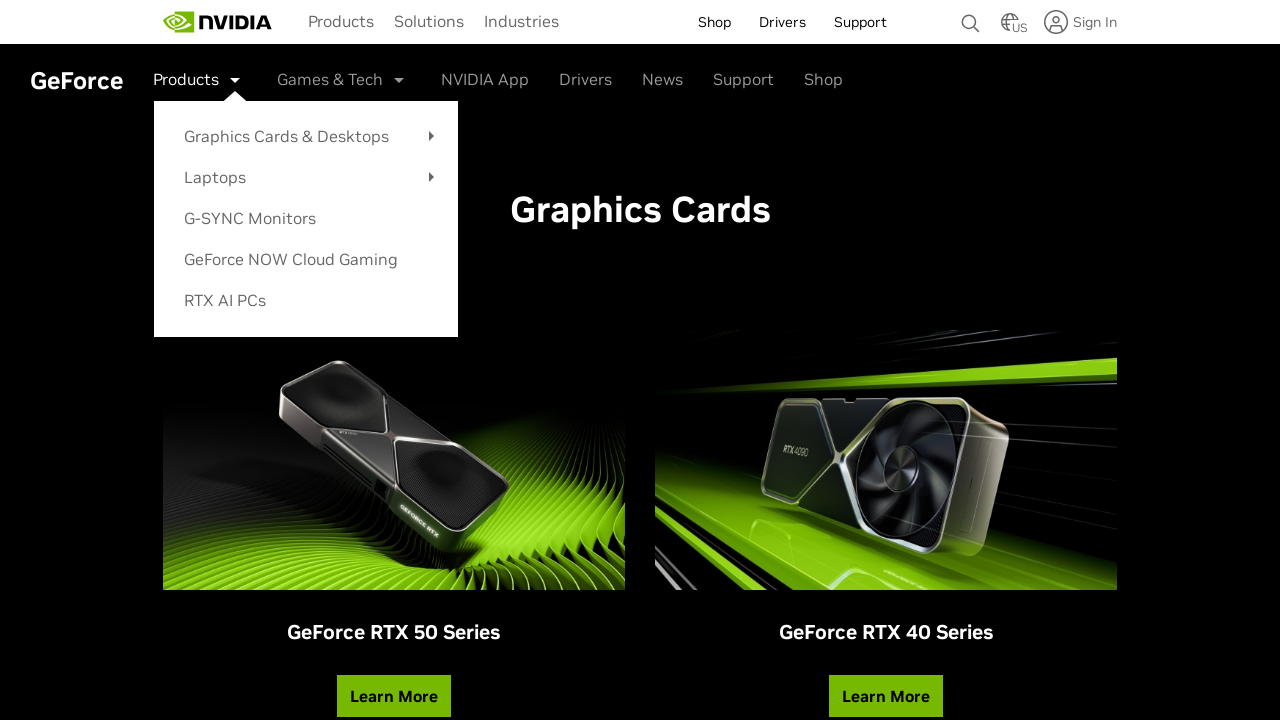

Clicked on 'Graphics Cards & Desktops' option at (286, 136) on xpath=//div[contains(text(),'Graphics Cards & Desktops')]
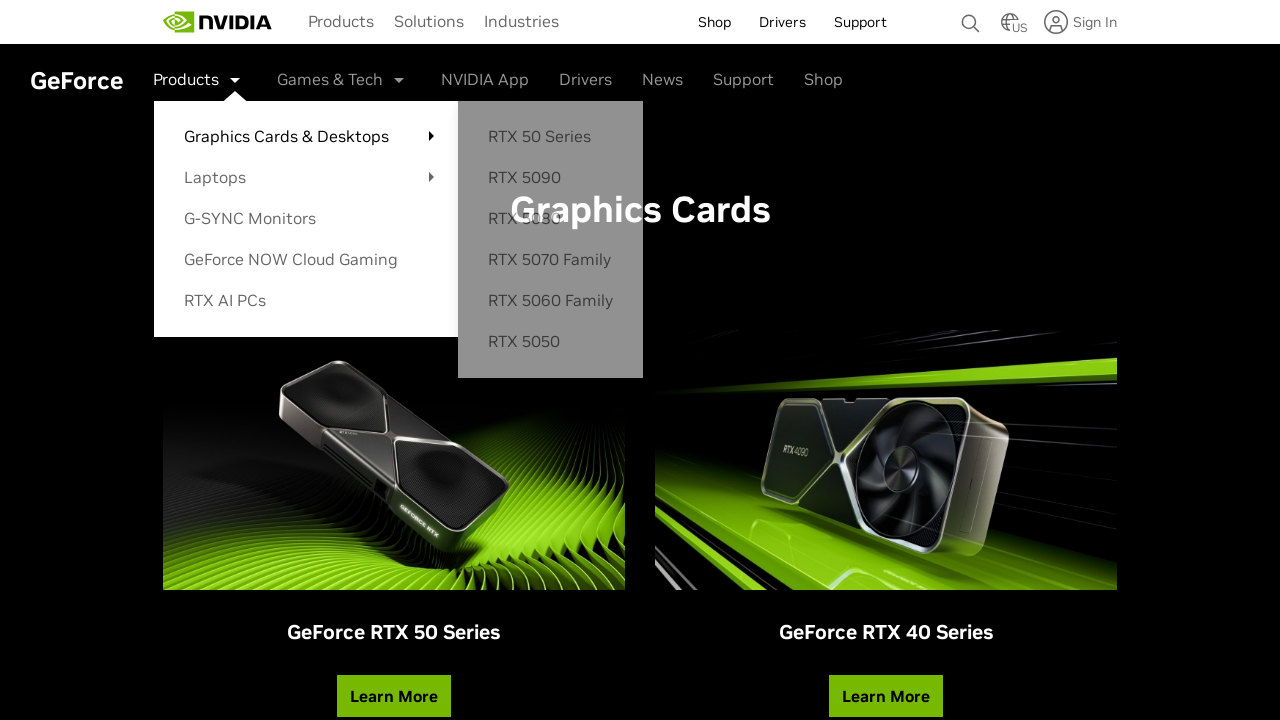

Waited for 'RTX 5090' option to load
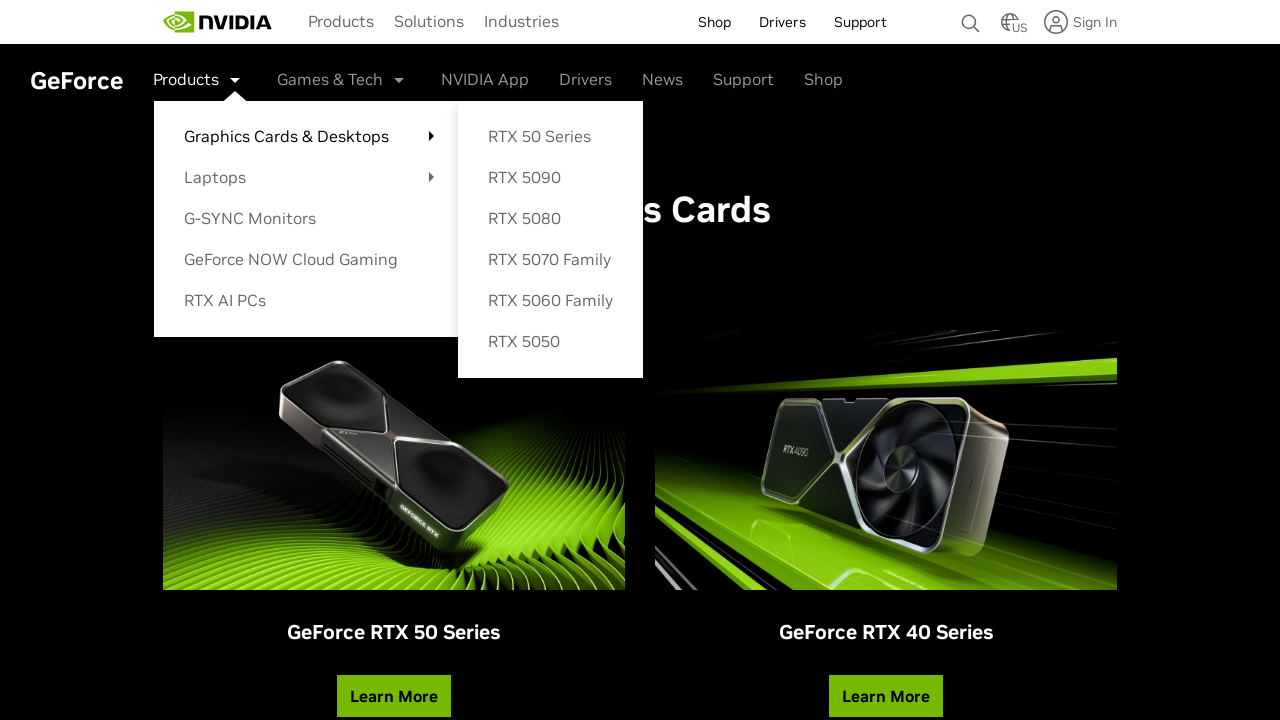

Clicked on 'RTX 5090' option at (530, 177) on xpath=//div[contains(text(),'RTX 5090')]
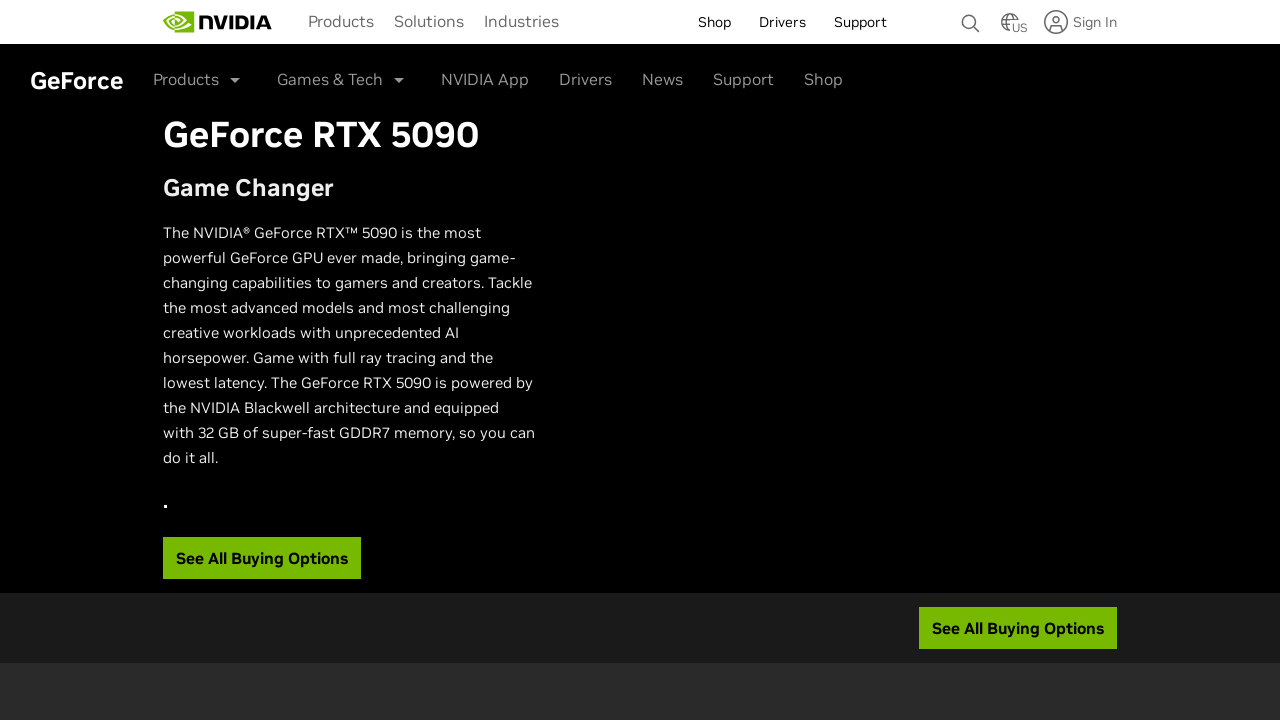

Waited for page to reach network idle state after RTX 5090 selection
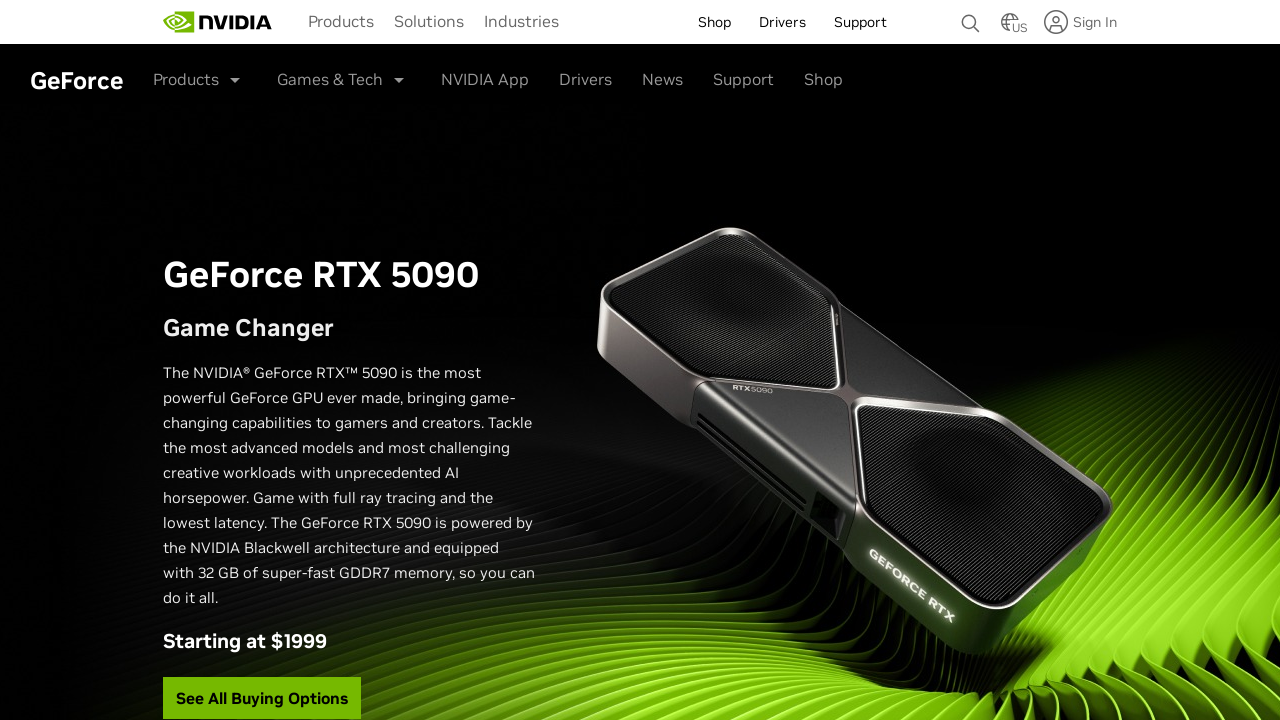

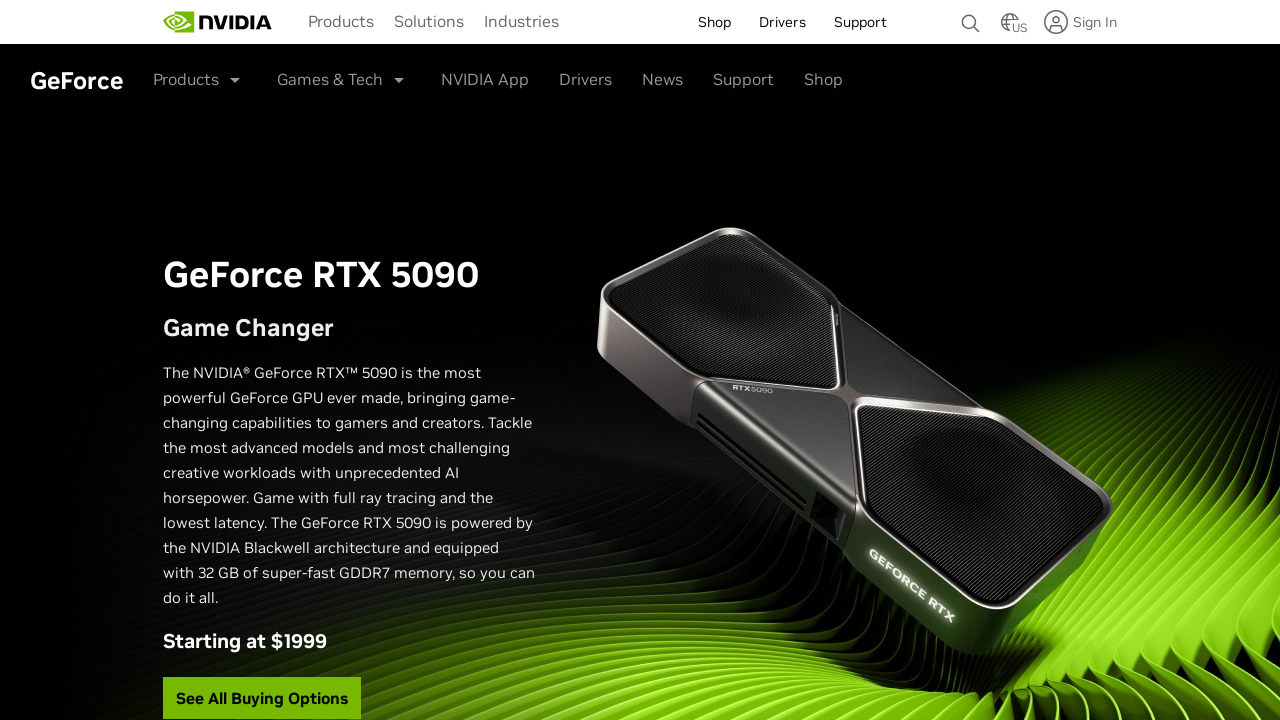